Tests basic browser navigation commands by visiting two websites and using forward, back, and refresh navigation actions

Starting URL: https://www.msystechnologies.com

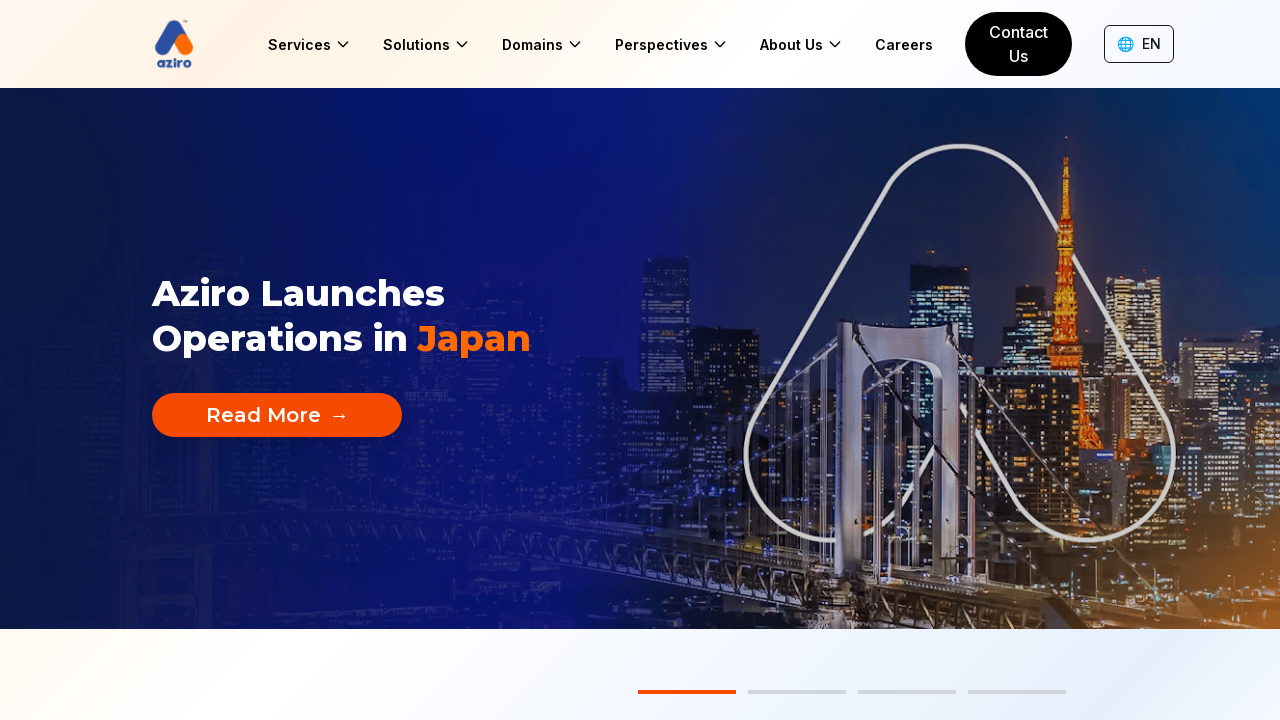

Navigated to https://www.w3schools.com
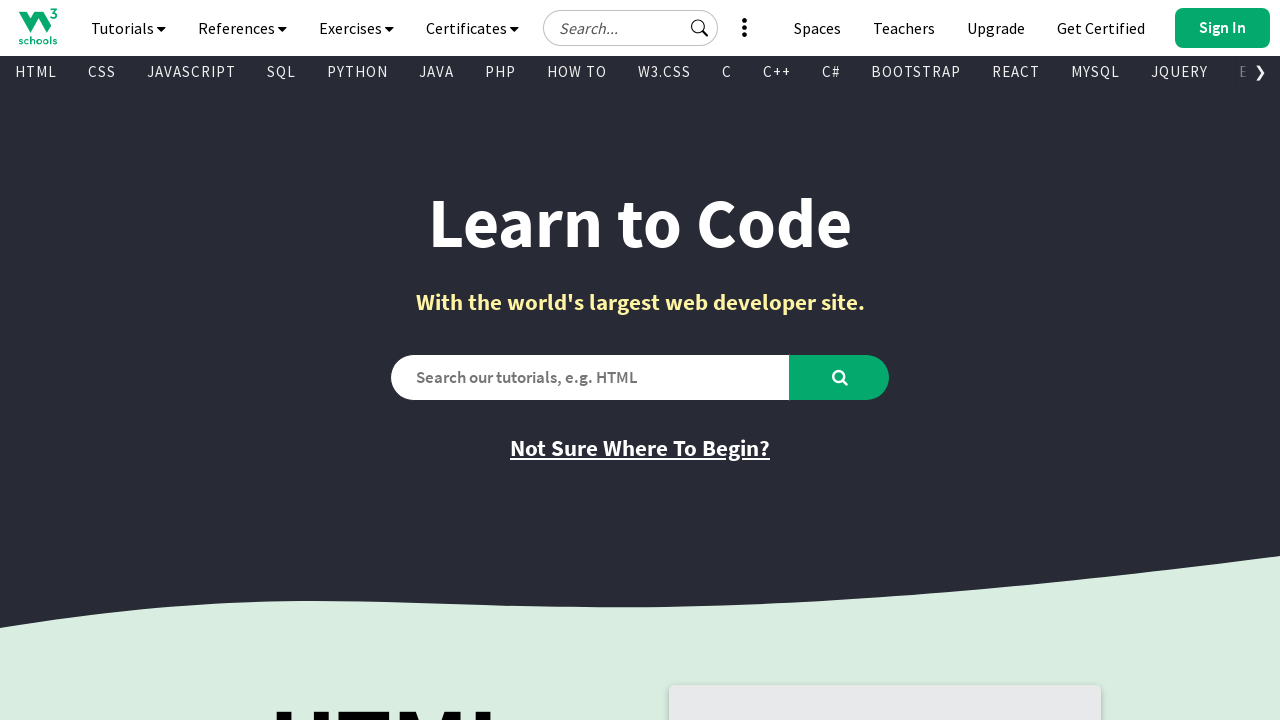

Navigated forward in browser history to w3schools
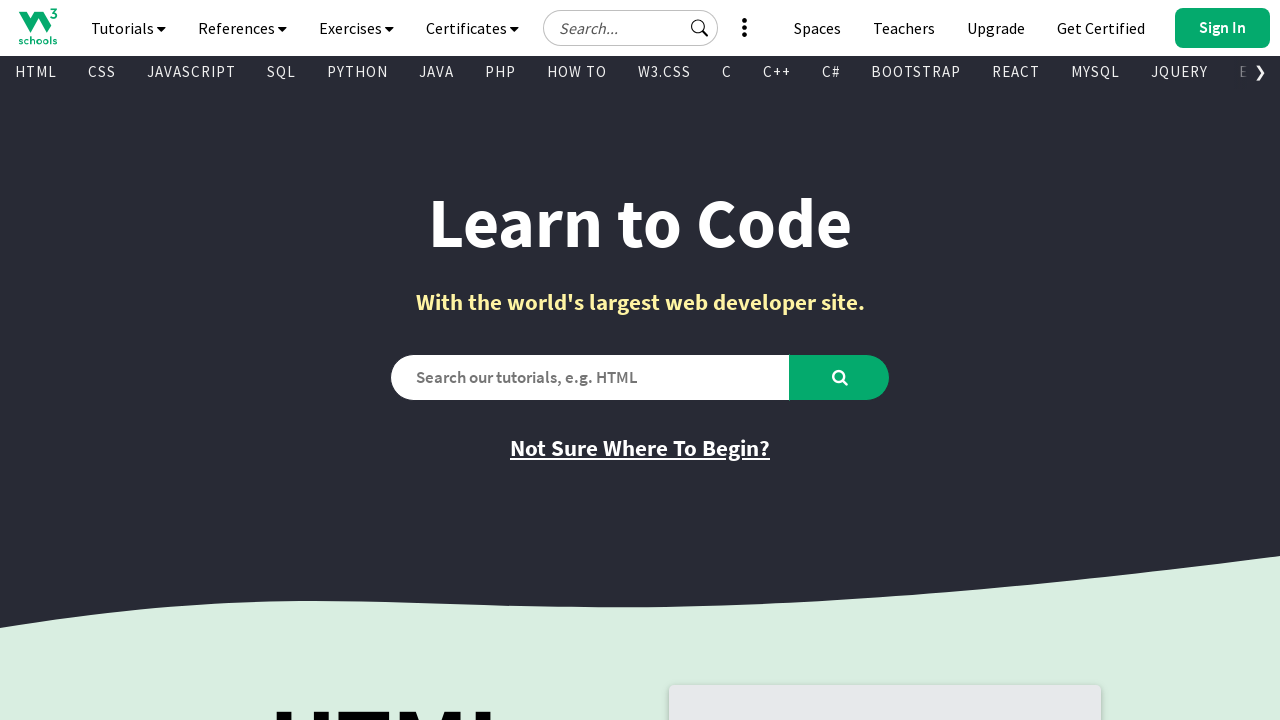

Navigated back in browser history
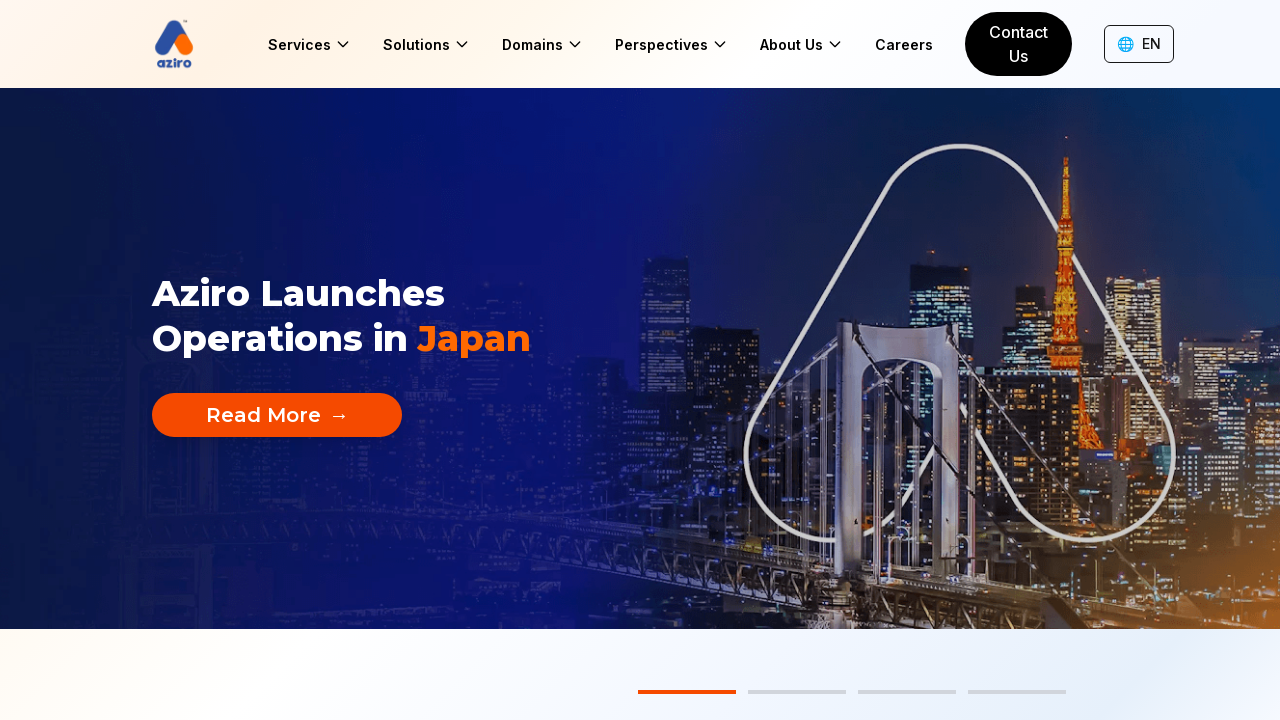

Refreshed the current page
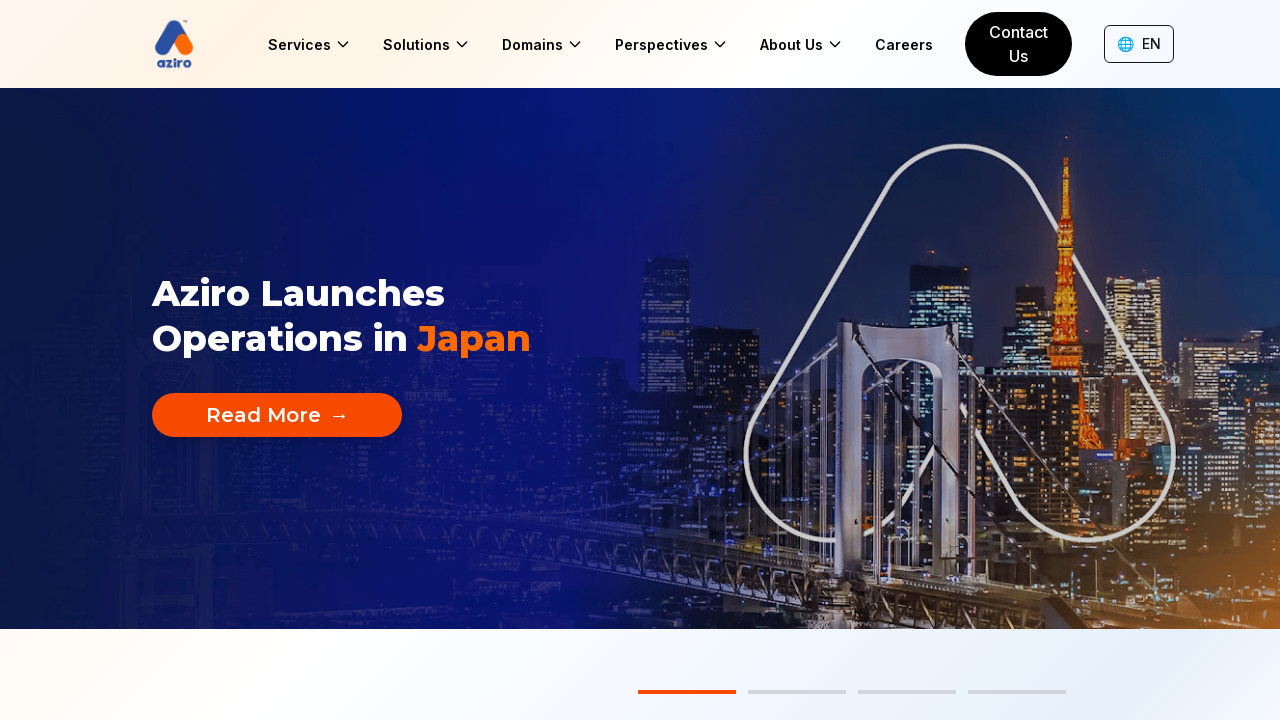

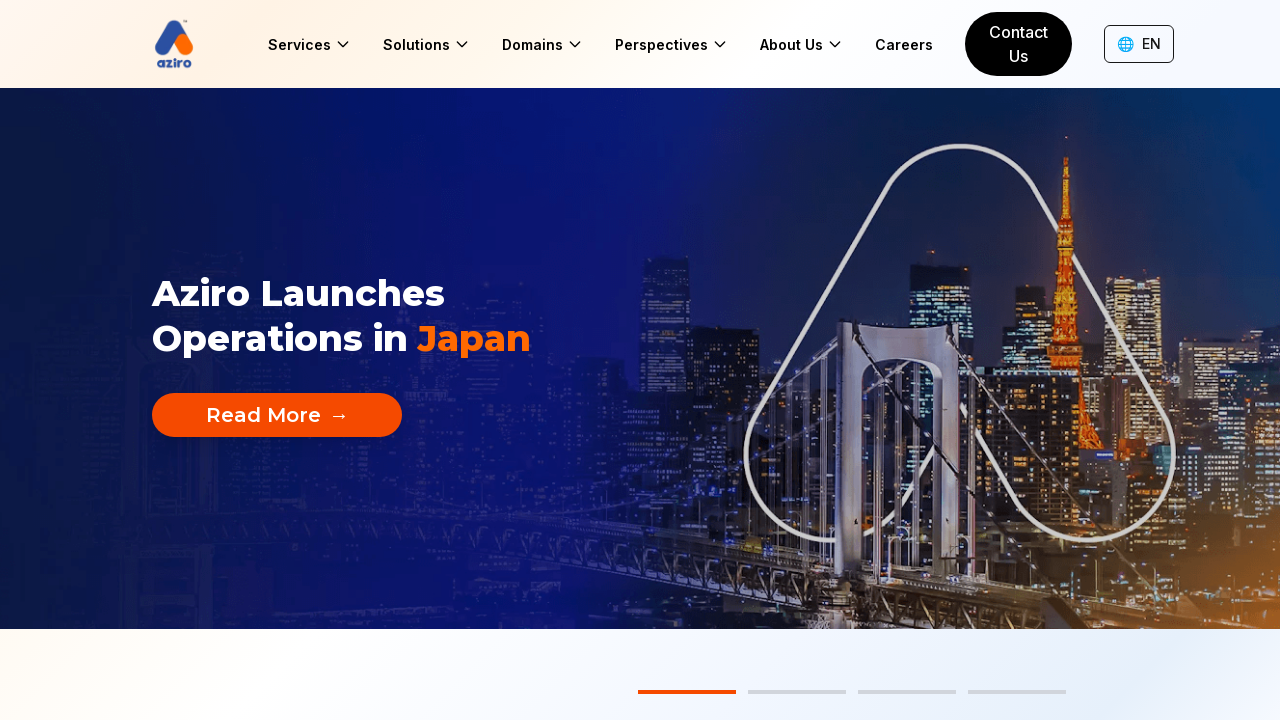